Tests the "More Info" link in the payment section by clicking it and verifying navigation to the payment help page

Starting URL: https://www.mts.by/

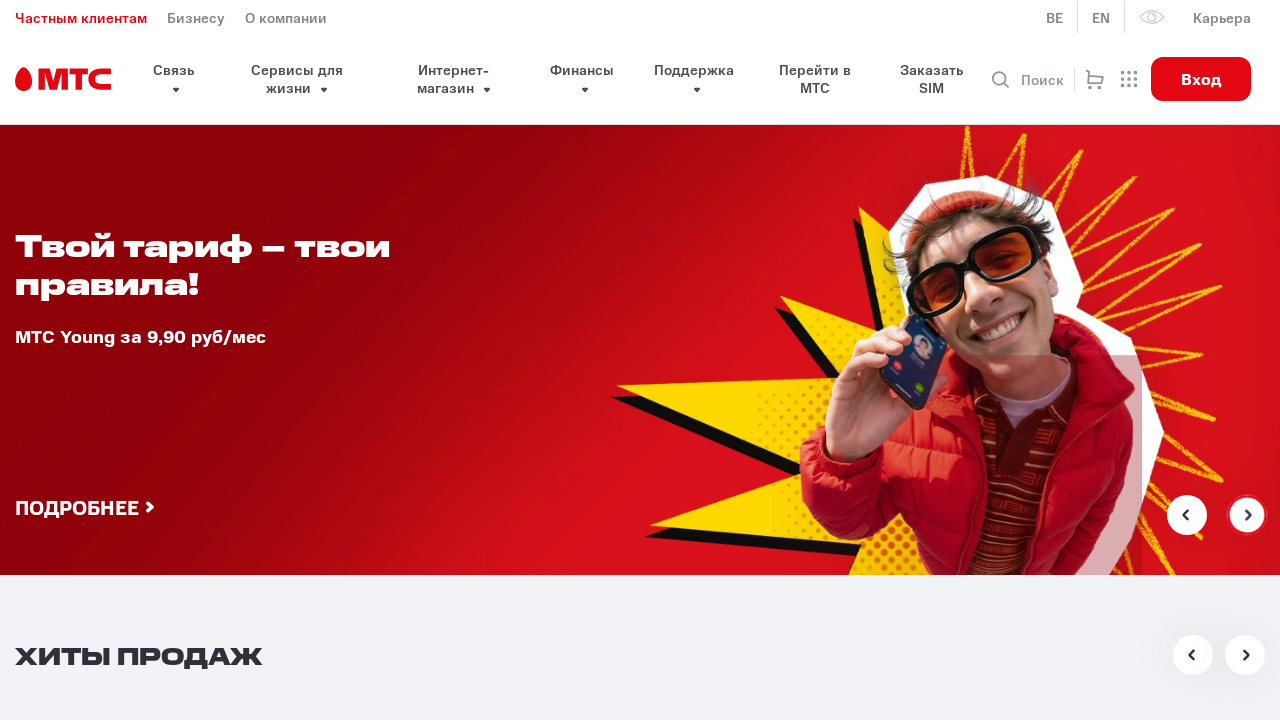

Clicked 'More Info' link in payment section at (190, 361) on div.pay__wrapper a
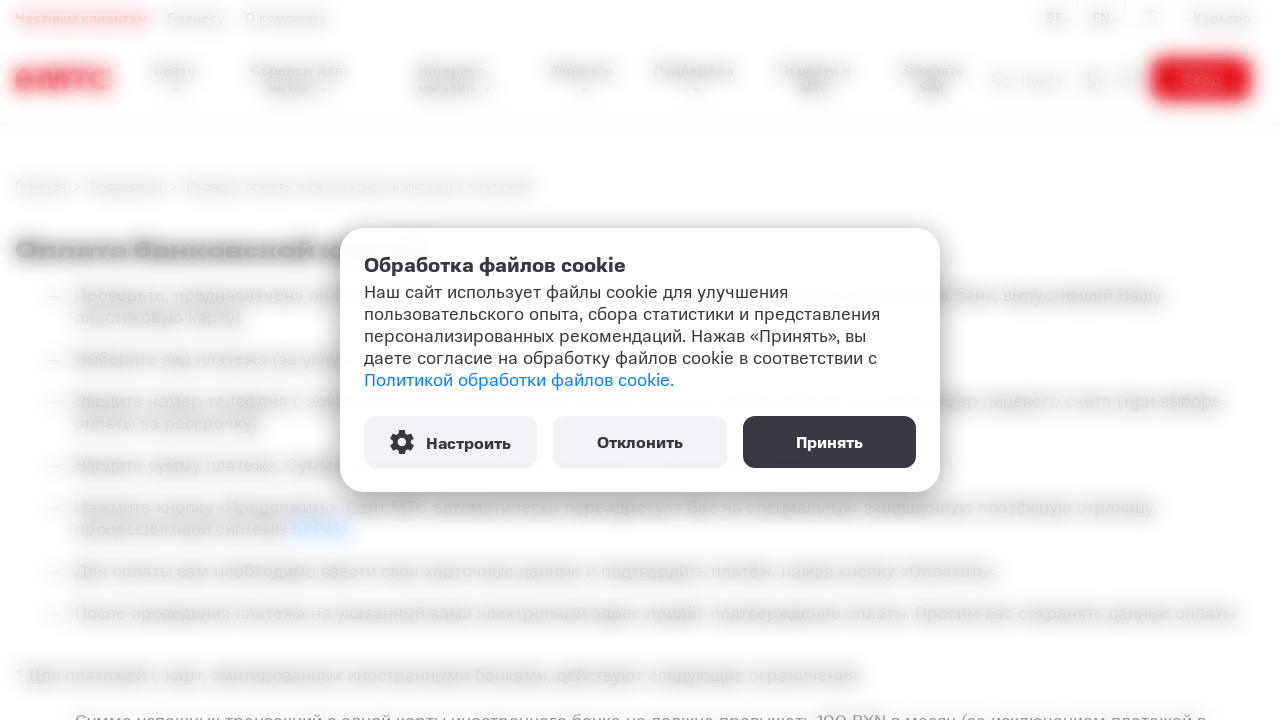

Navigated to payment help page
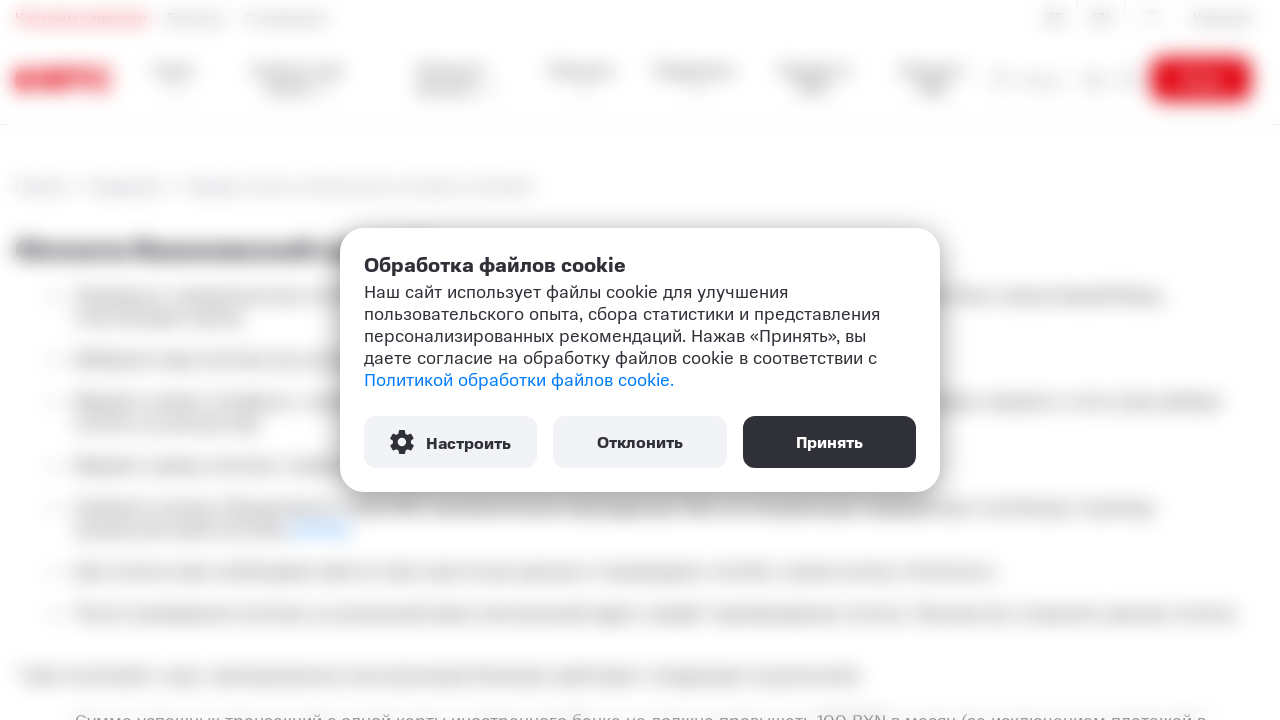

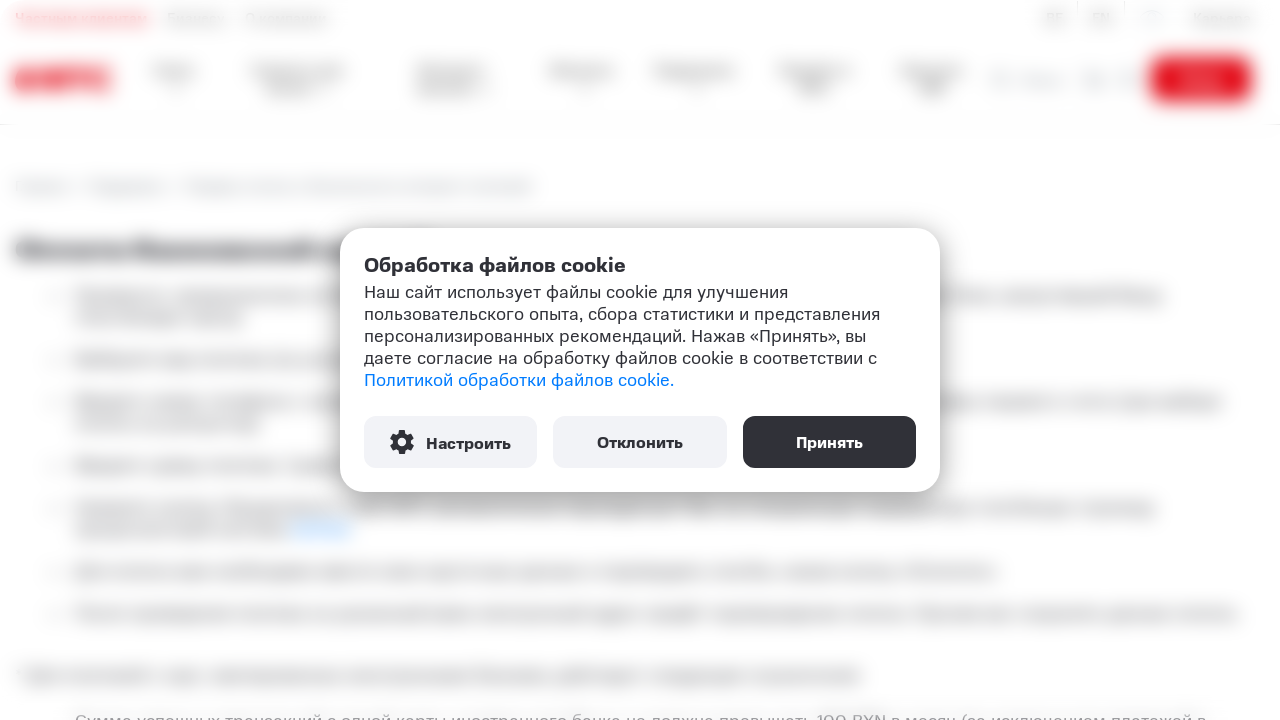